Tests drag and drop functionality by dragging an element into a droppable area within an iframe

Starting URL: https://jqueryui.com/droppable/

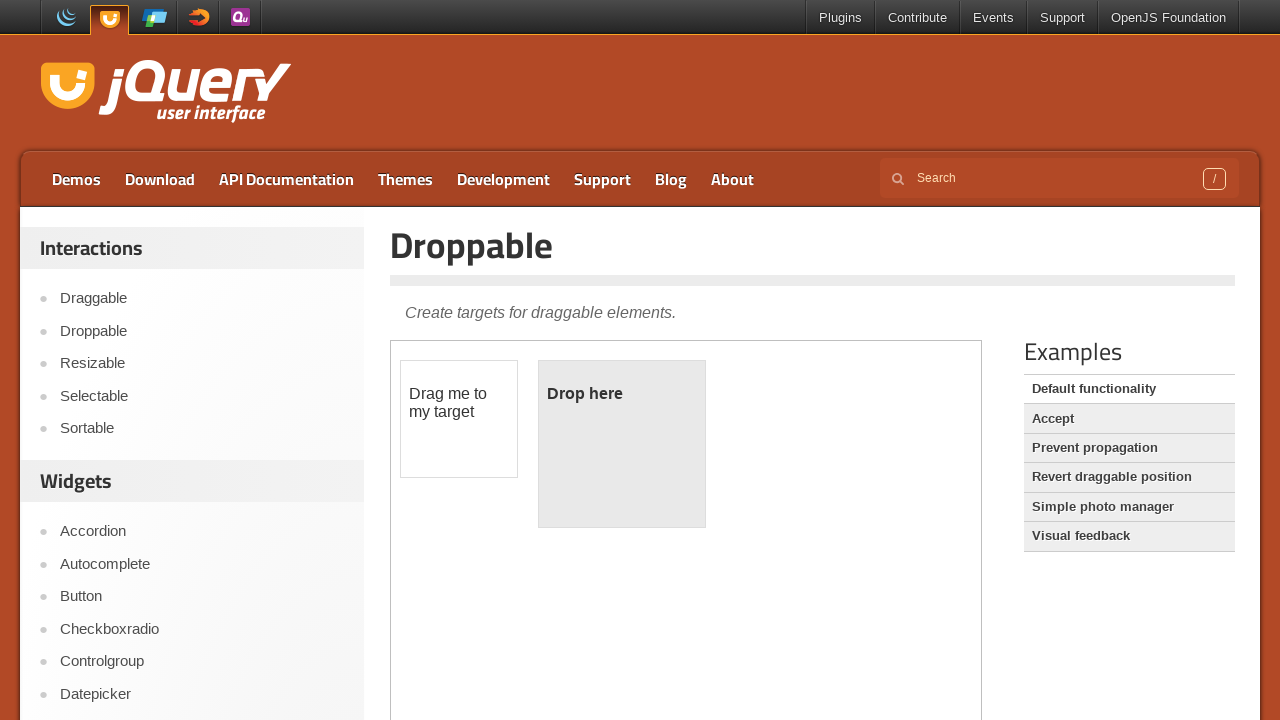

Located iframe containing drag and drop demo
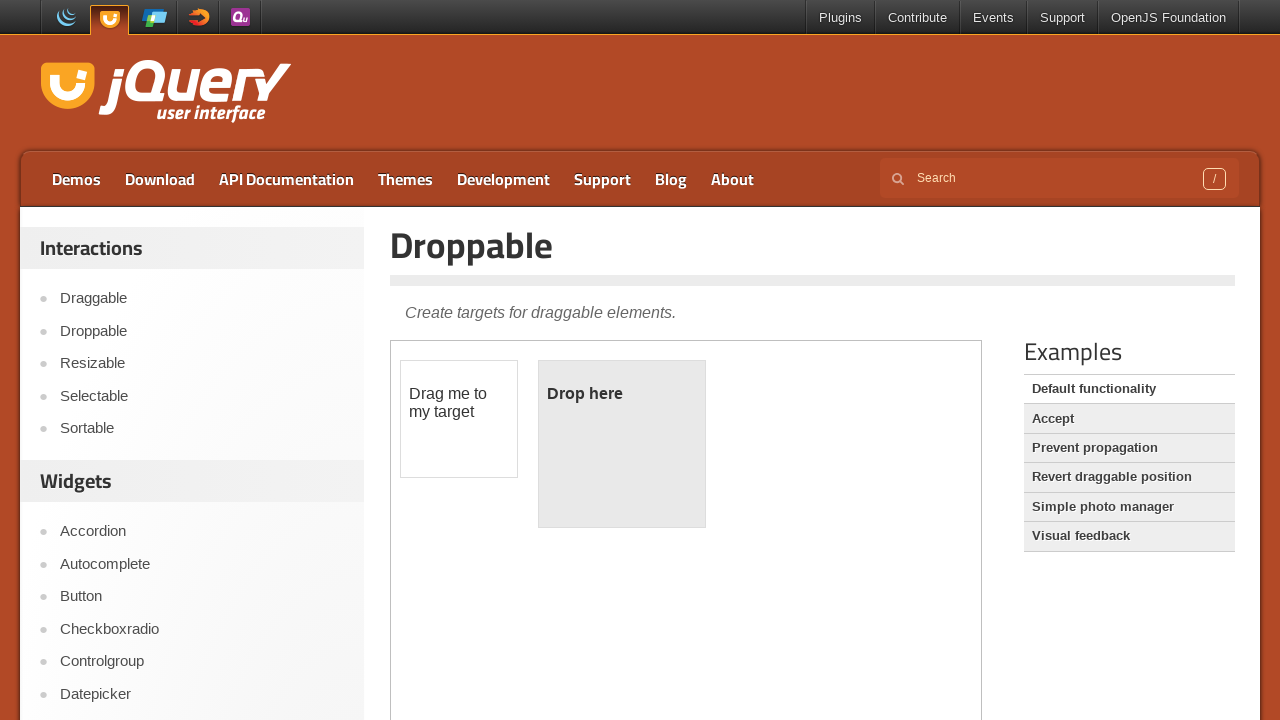

Located draggable element
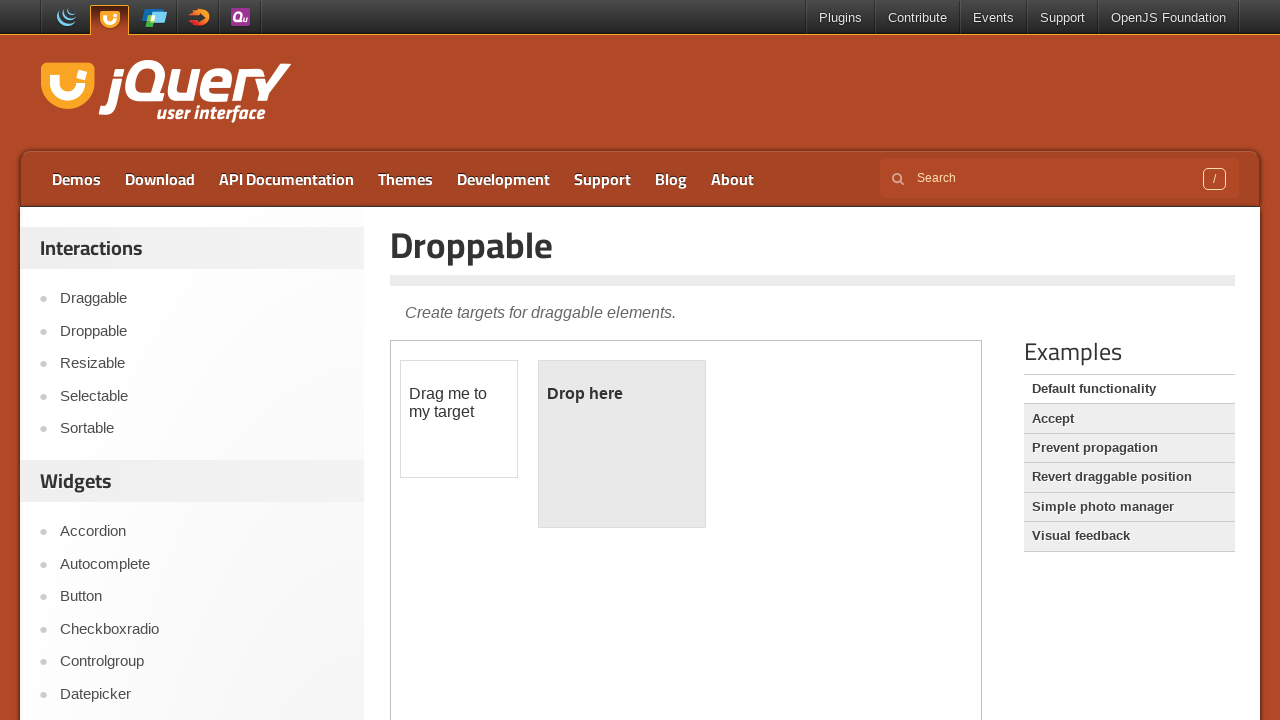

Located droppable element
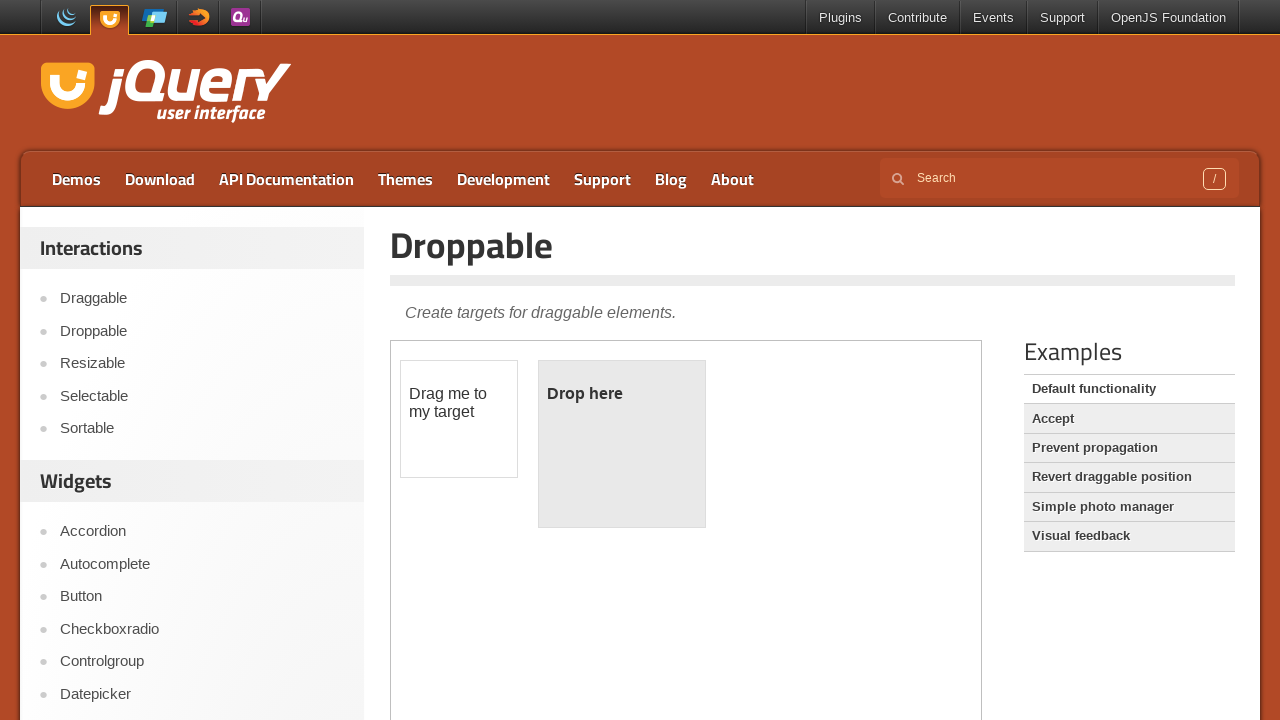

Dragged element into droppable area at (622, 444)
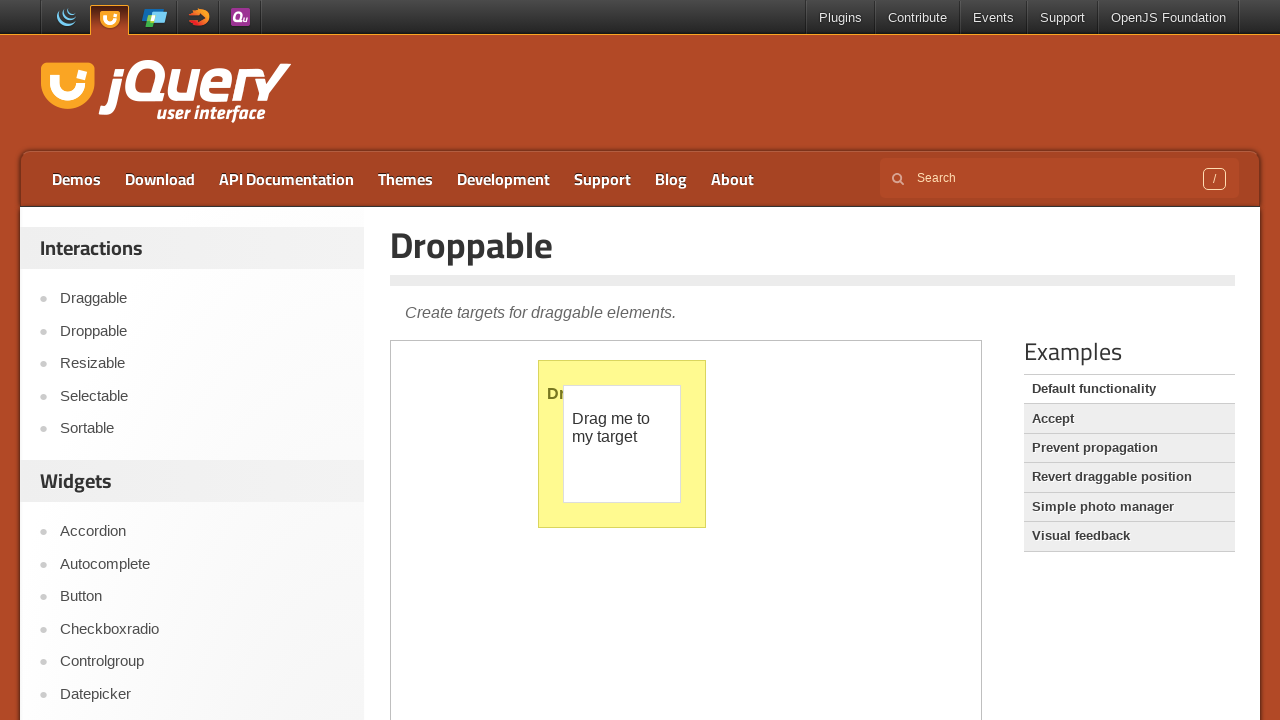

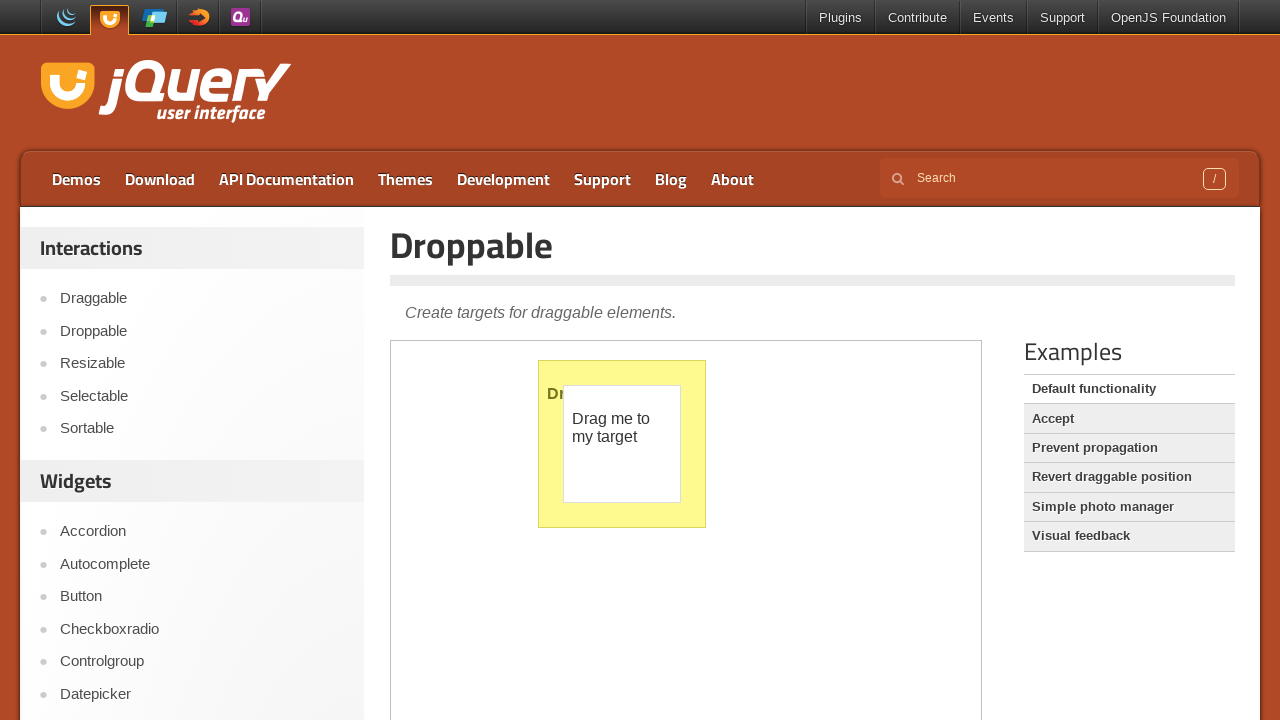